Tests scroll functionality without using the arrow button by scrolling down to verify the Subscription section, then scrolling back up programmatically and verifying the main heading is visible.

Starting URL: https://automationexercise.com/

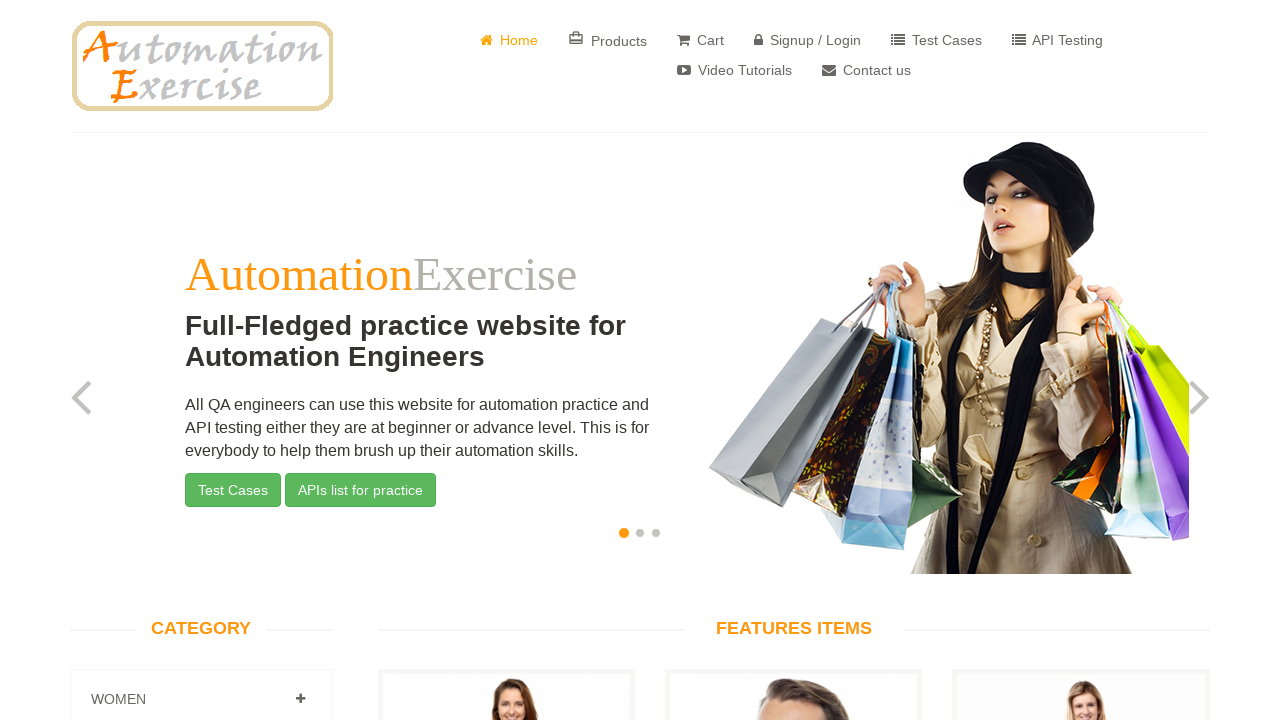

Verified home page is visible by waiting for Home link
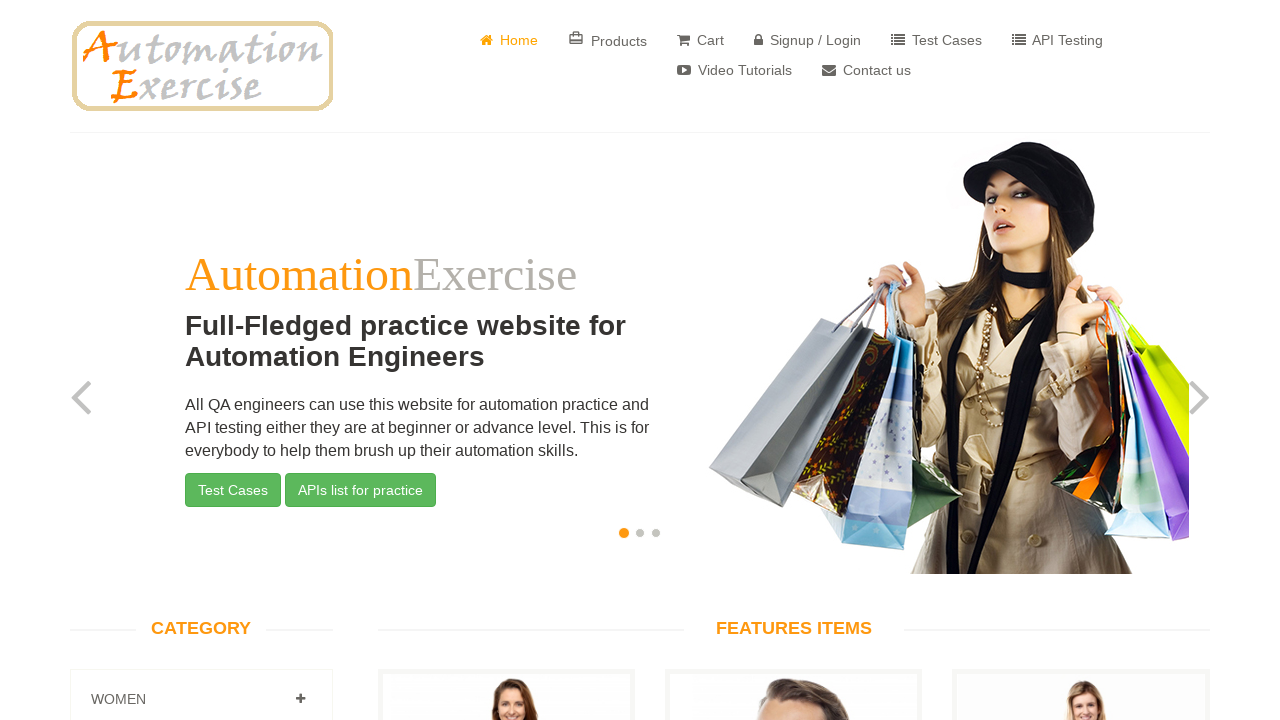

Scrolled down page by one viewport height
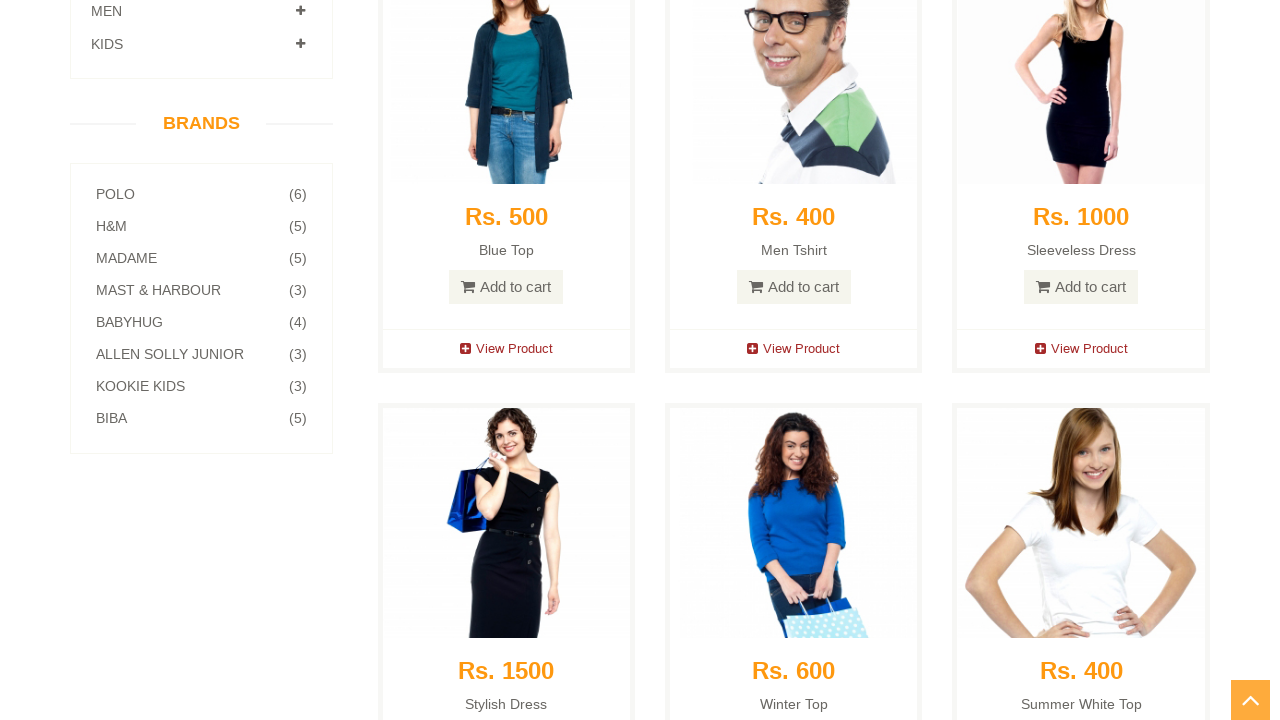

Verified Subscription section is visible after scrolling down
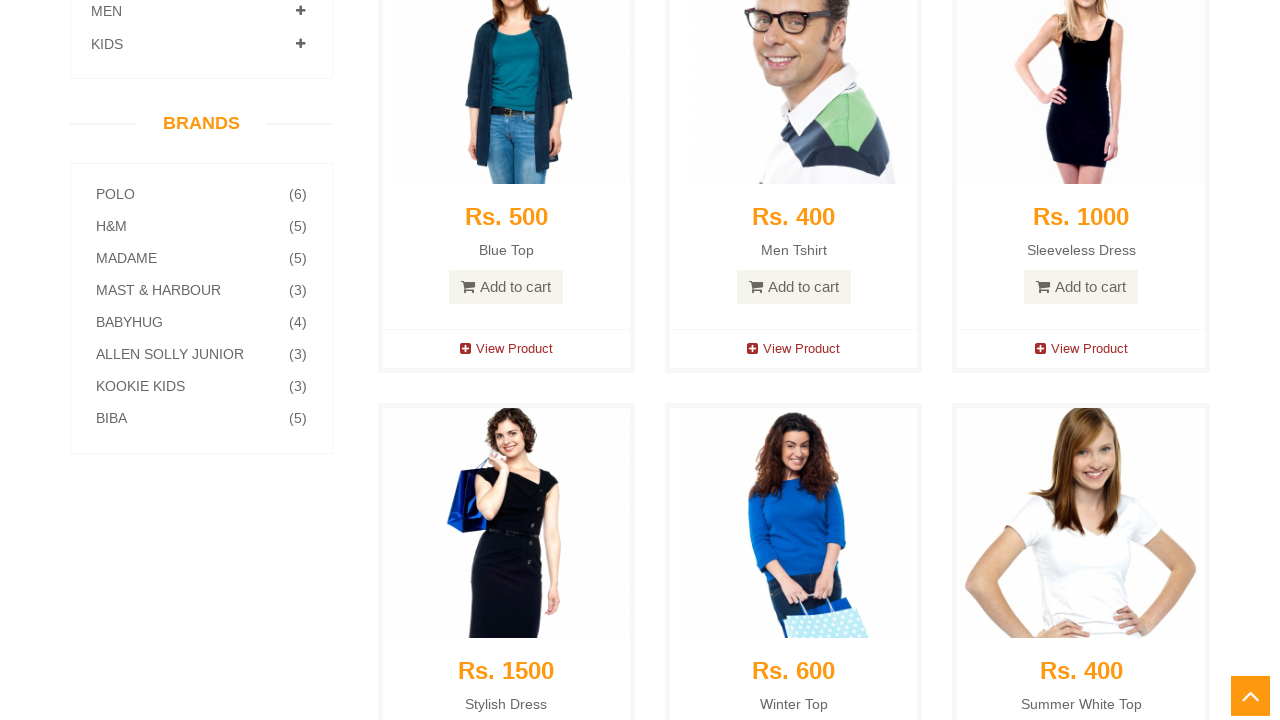

Scrolled up page by one viewport height
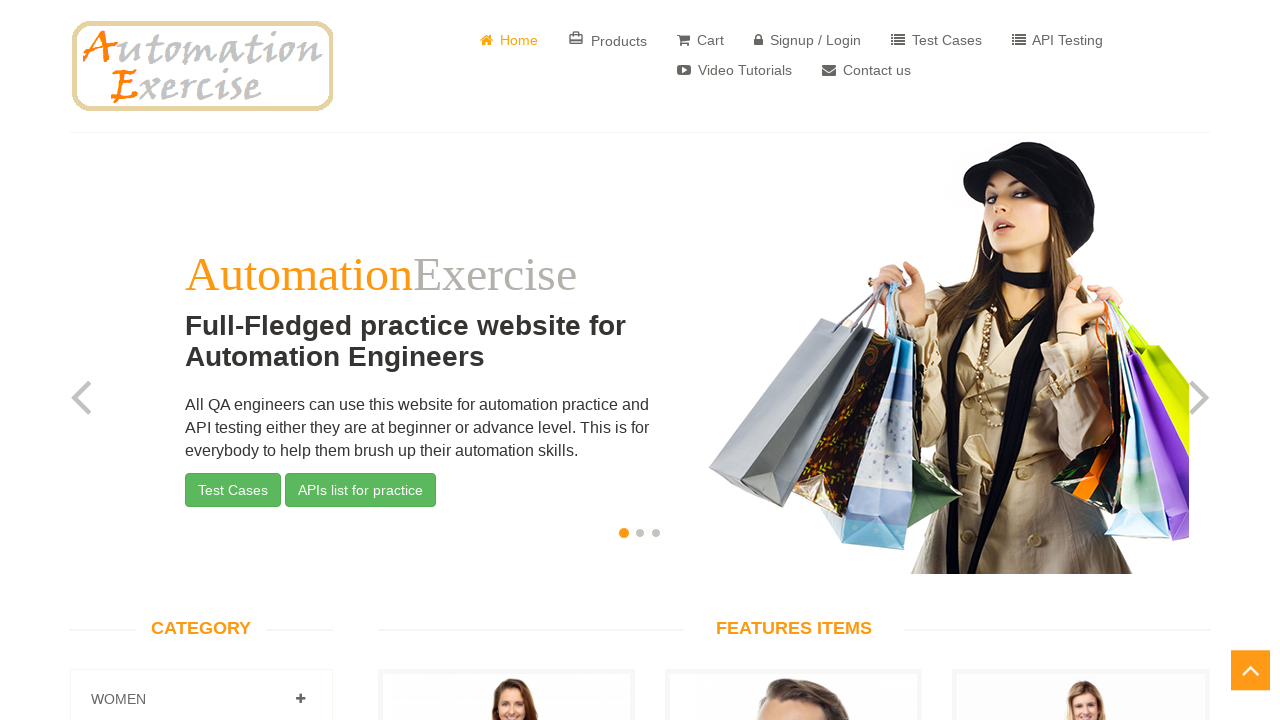

Verified main heading is visible after scrolling up
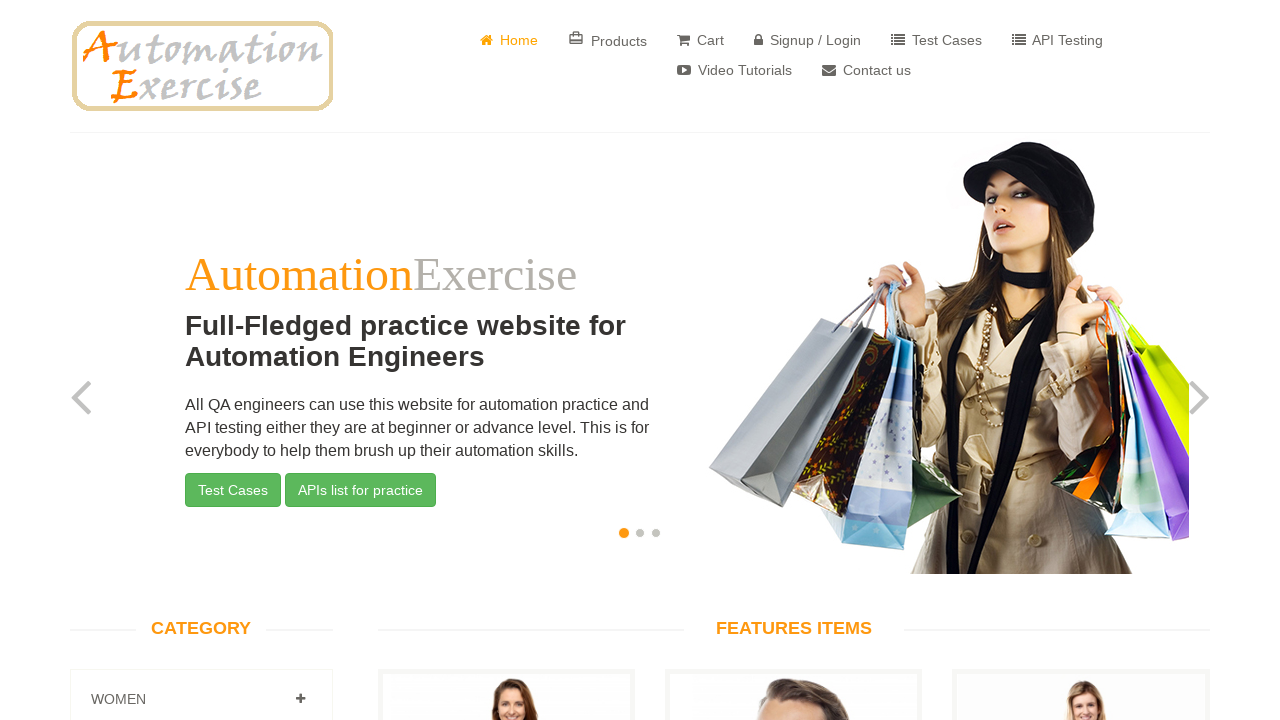

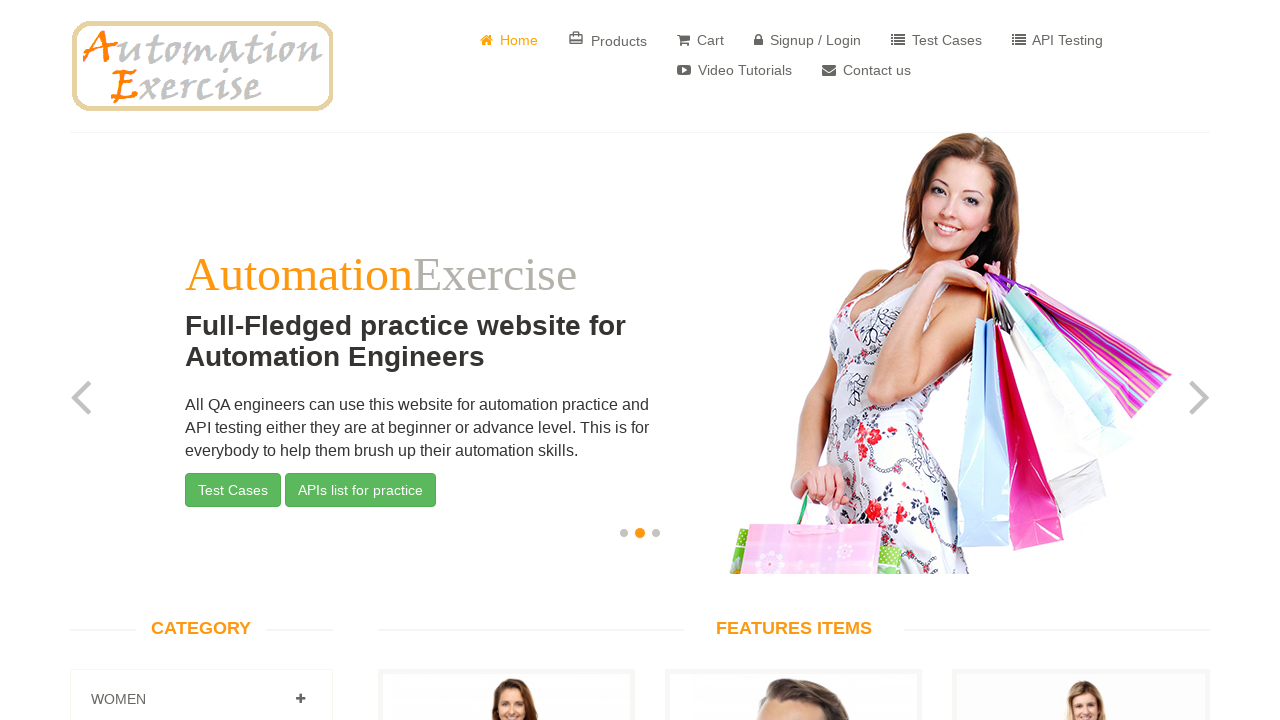